Tests adding todo items to the list by filling the input and pressing Enter, then verifying the items appear in the list

Starting URL: https://demo.playwright.dev/todomvc

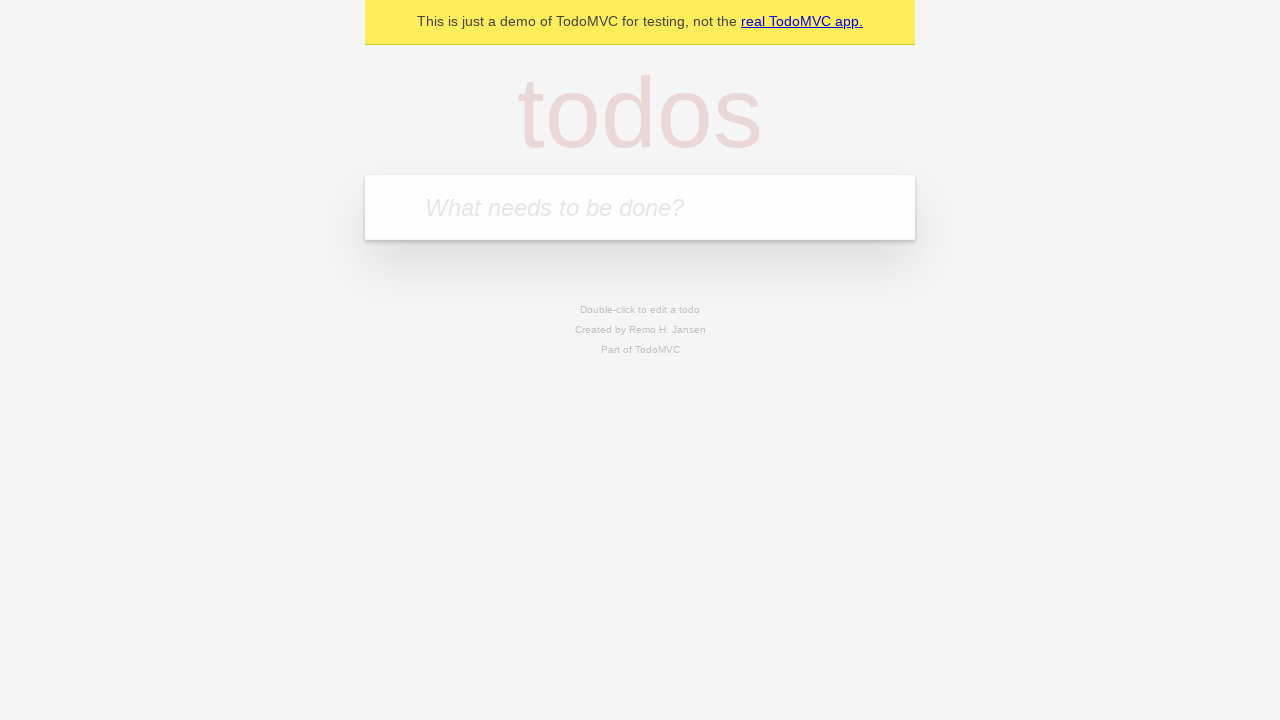

Navigated to TodoMVC demo application
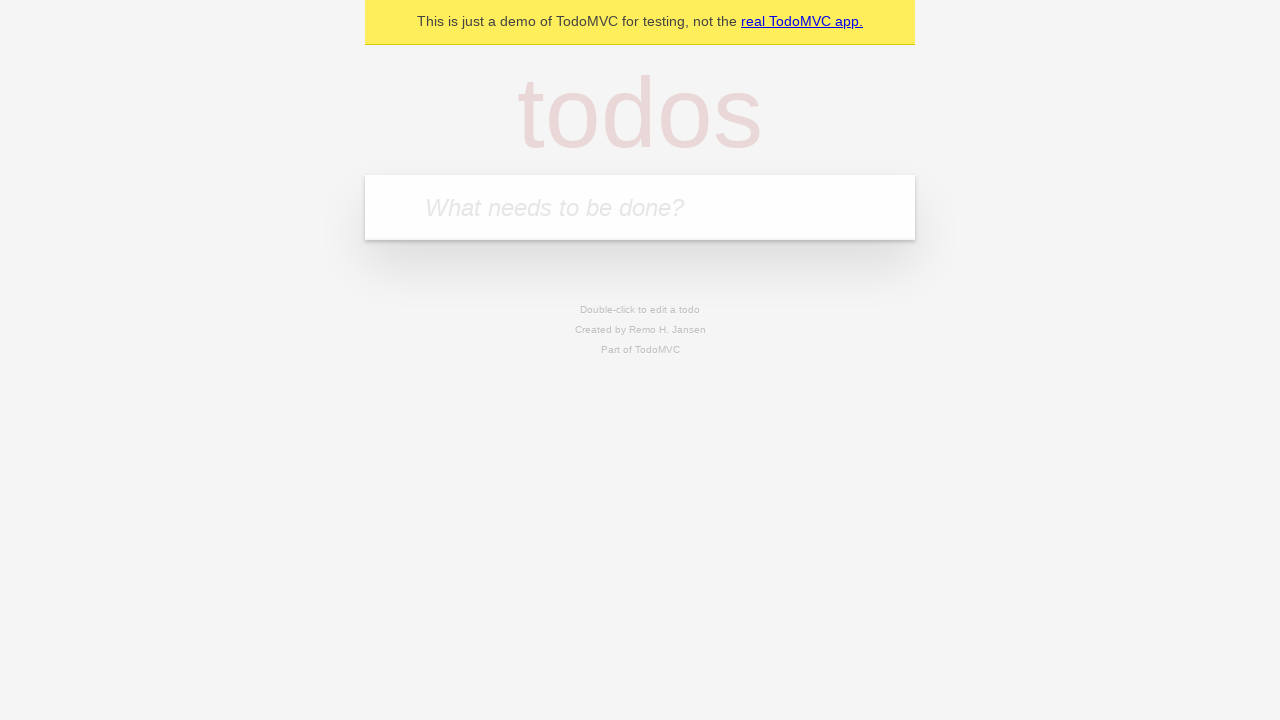

Filled todo input with 'buy some cheese' on .new-todo
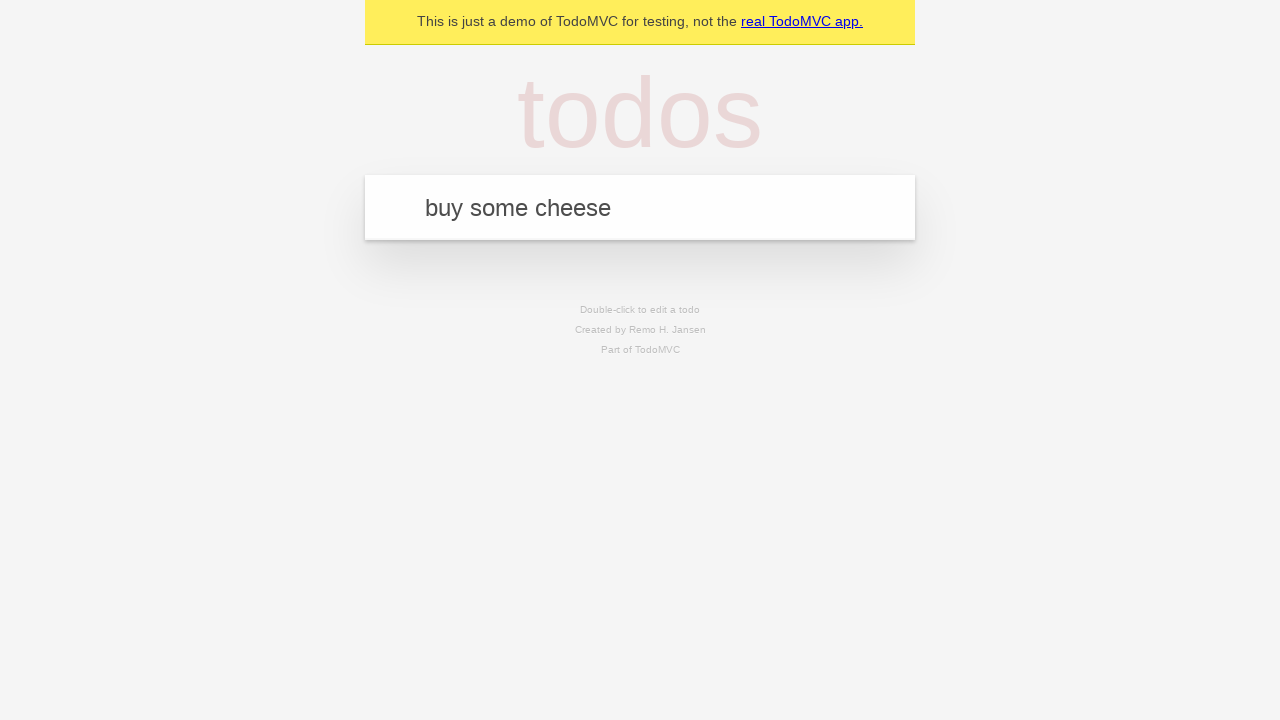

Pressed Enter to add first todo item on .new-todo
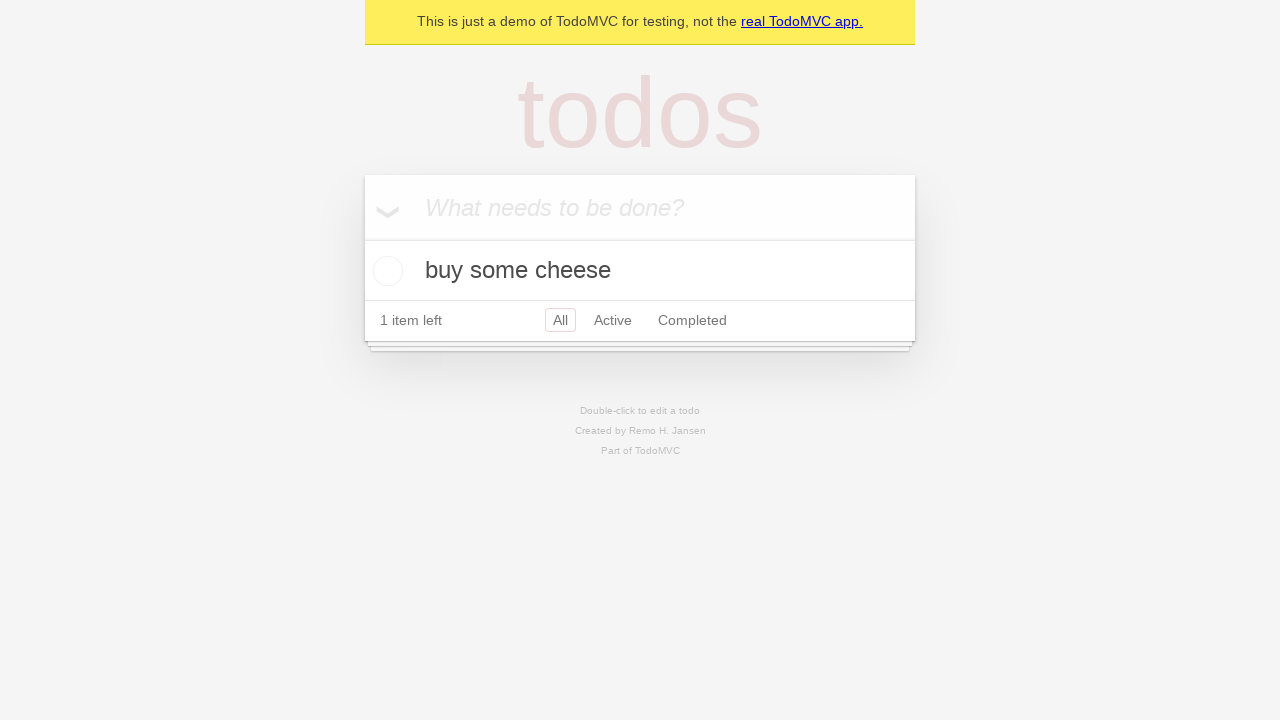

First todo item appeared in the list
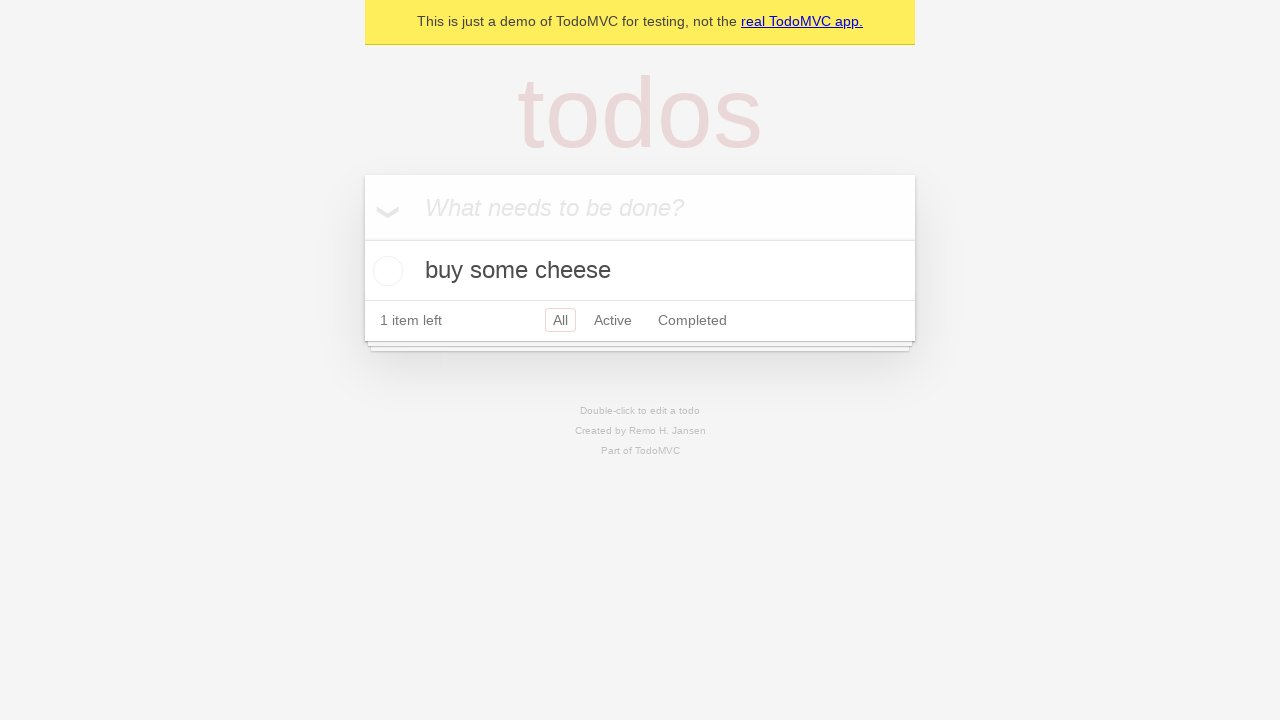

Filled todo input with 'feed the cat' on .new-todo
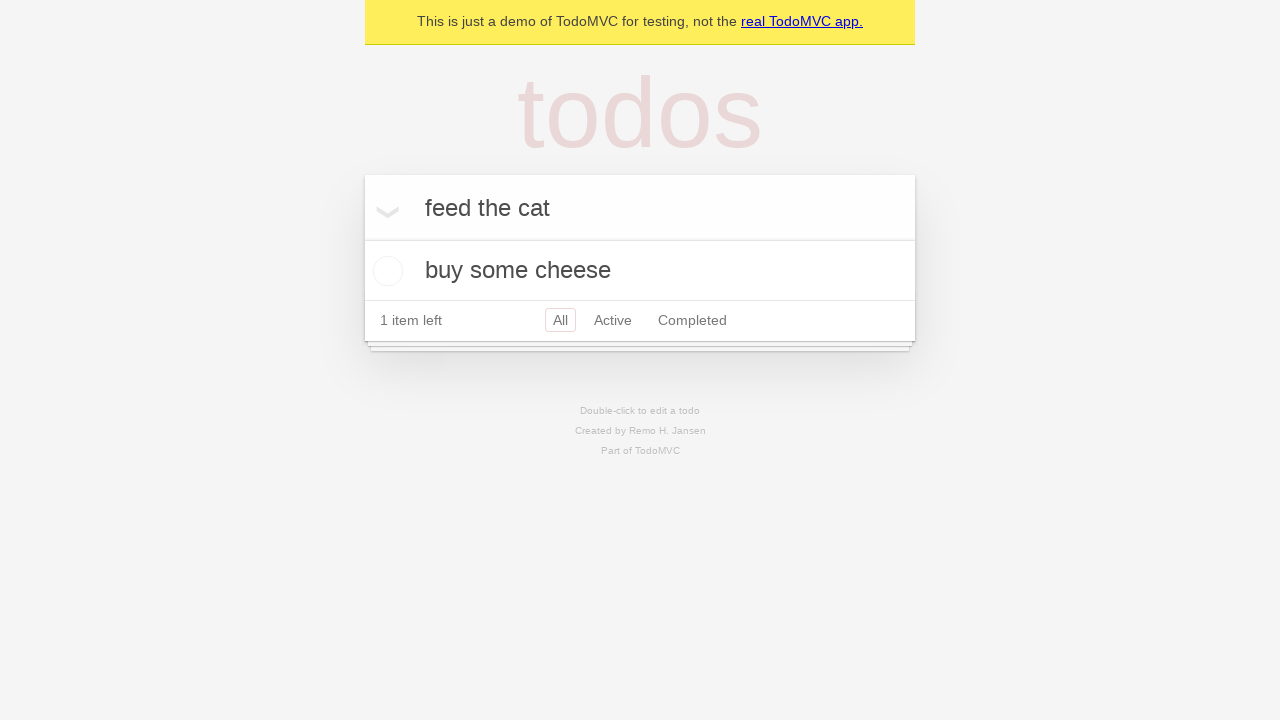

Pressed Enter to add second todo item on .new-todo
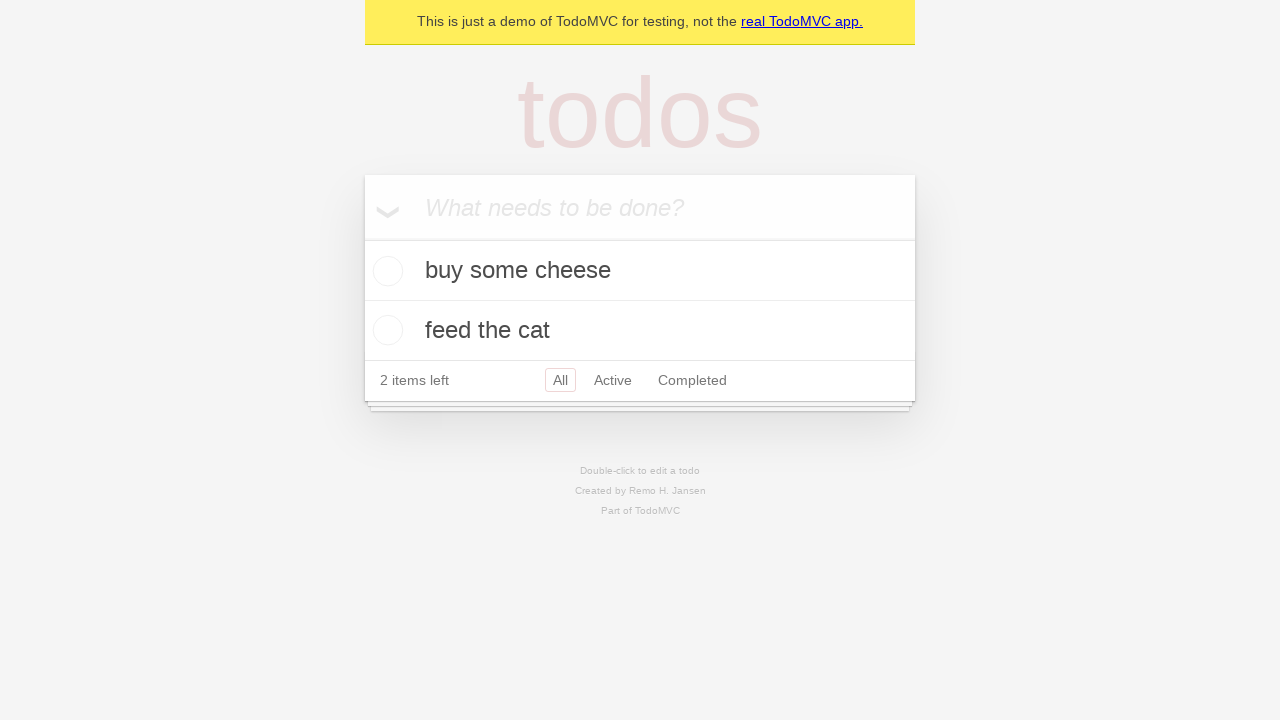

Both todo items are now visible in the list
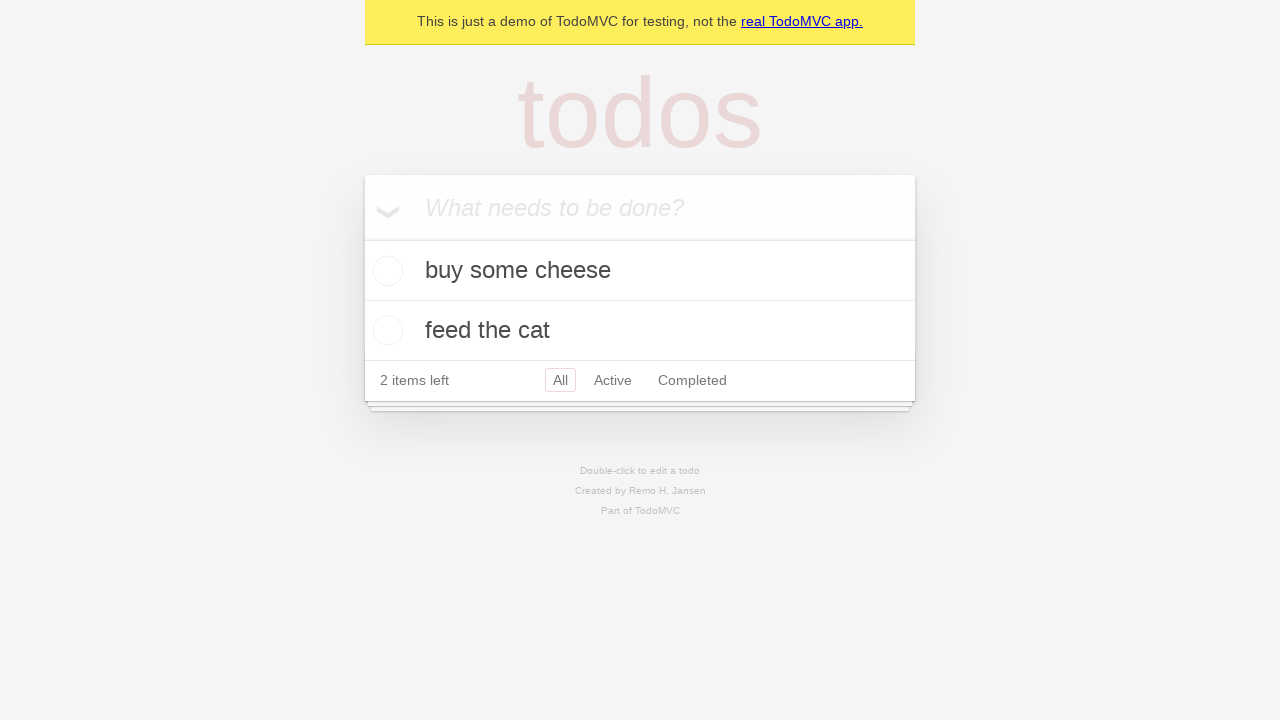

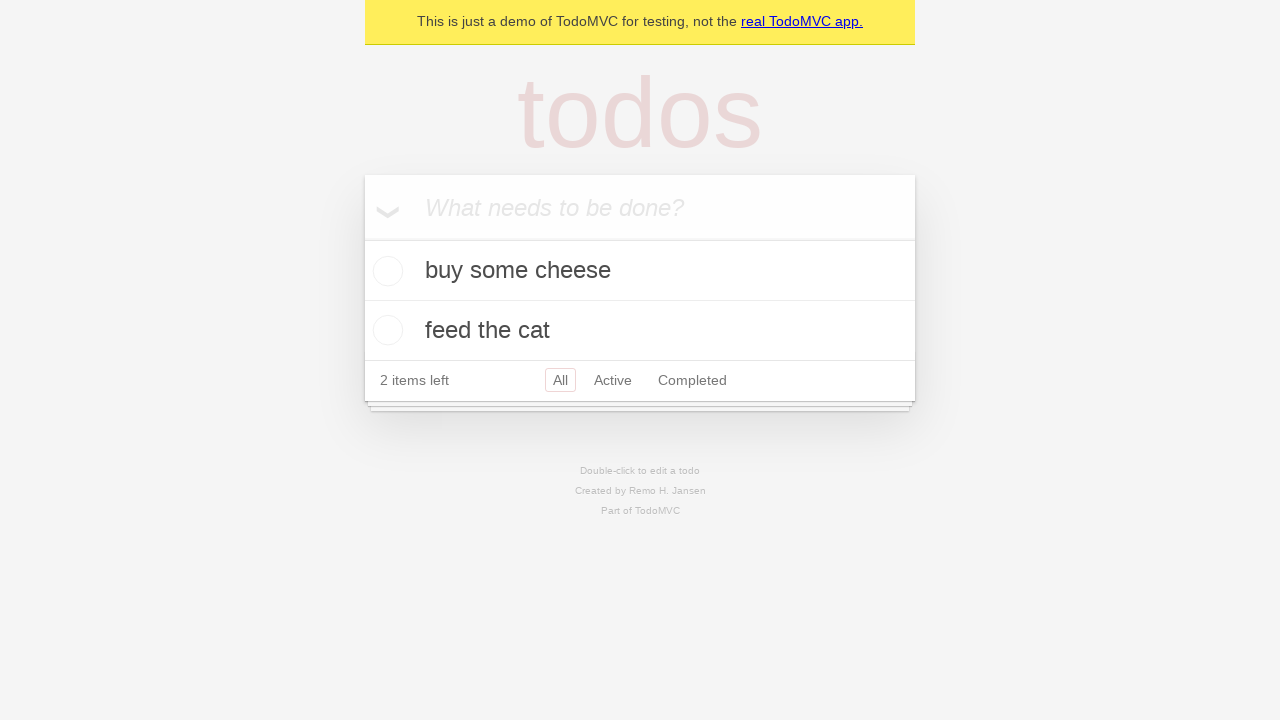